Tests the RBC Bank currency converter by entering a CAD amount, submitting the conversion, and verifying the converted amount field is populated.

Starting URL: https://www.rbcbank.com/cgi-bin/tools/cadusd-foreign-exchange-calculator/start.cgi

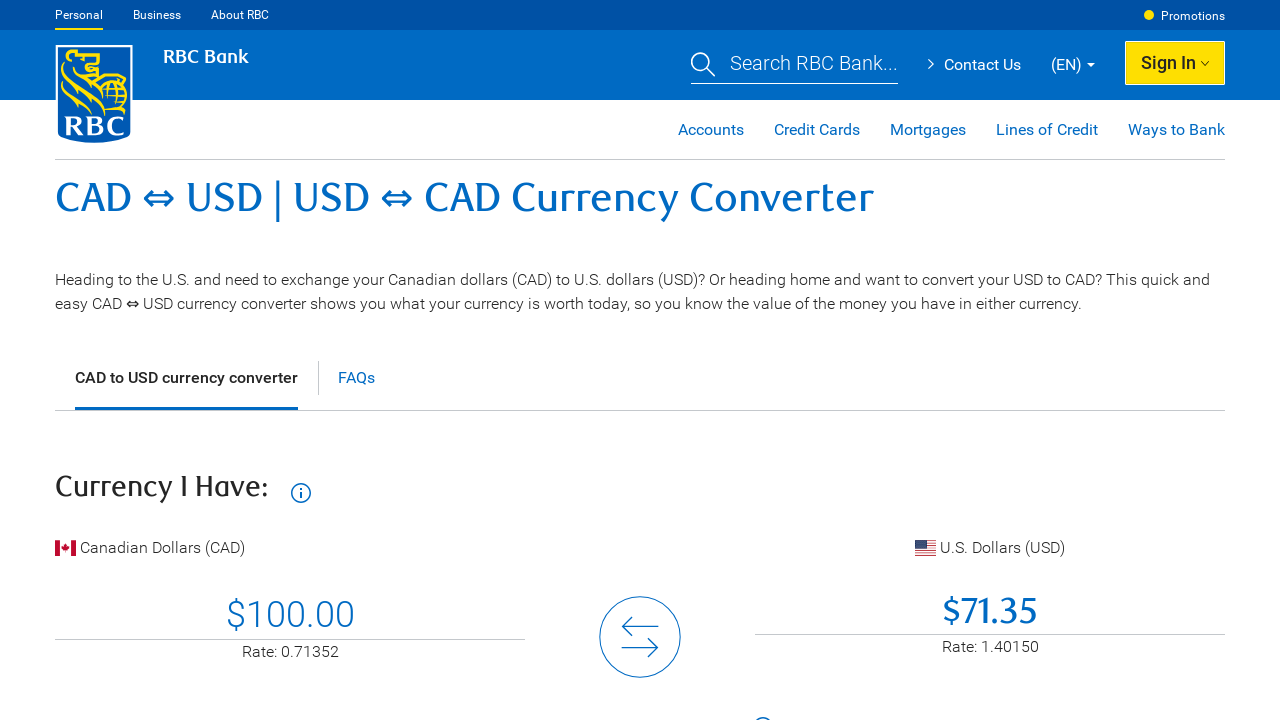

Filled 'Currency I Have' field with CAD amount of 500 on #currency-have-amount
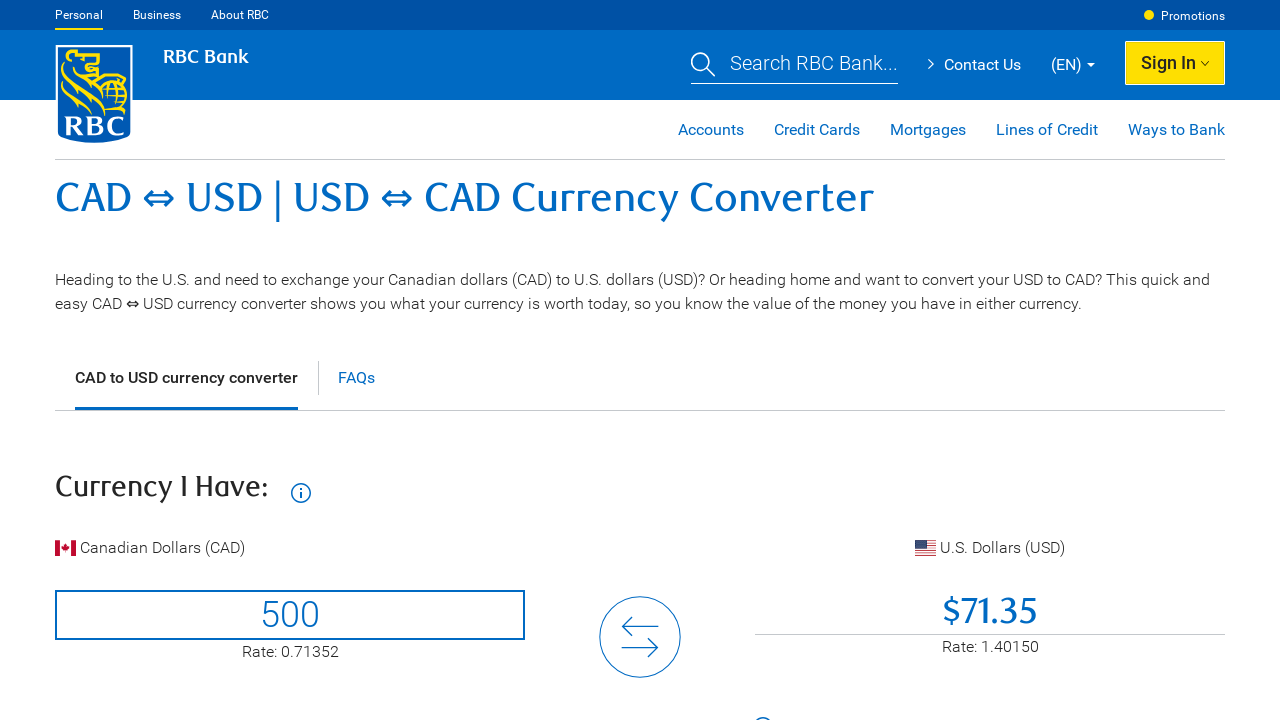

Pressed Enter to trigger currency conversion on #currency-have-amount
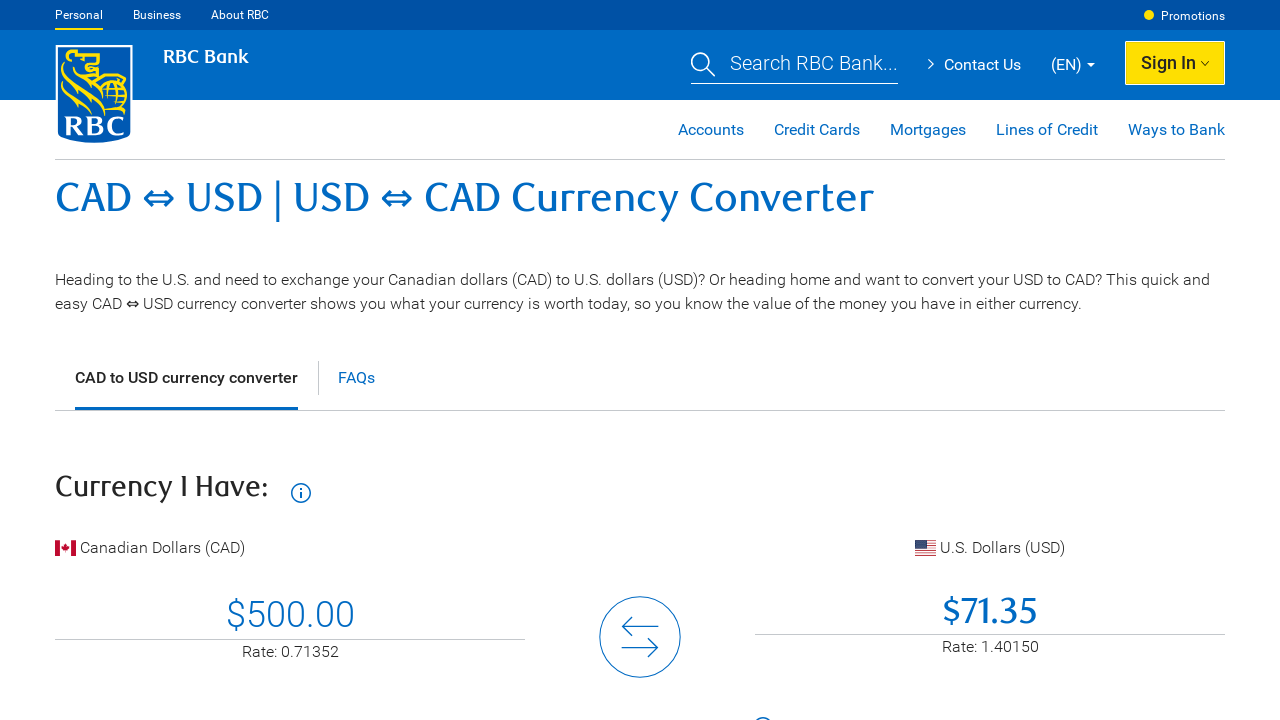

Waited for converted amount field to be populated
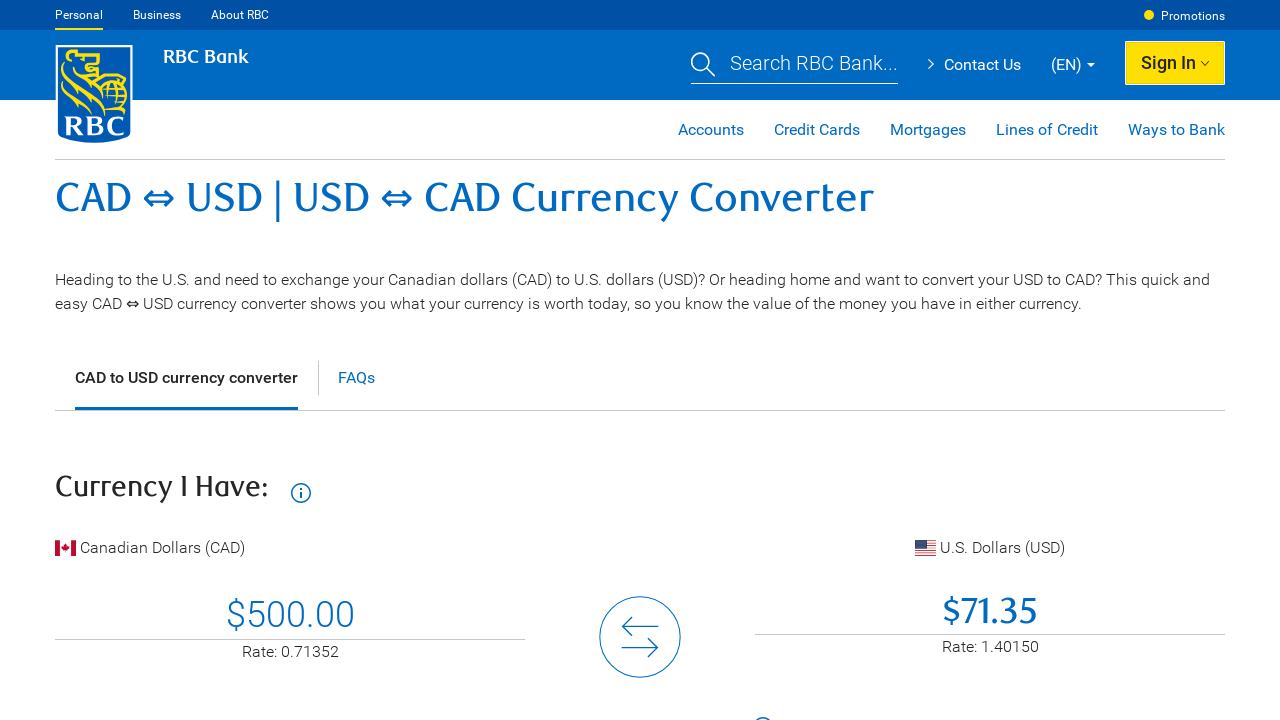

Retrieved converted amount value: None
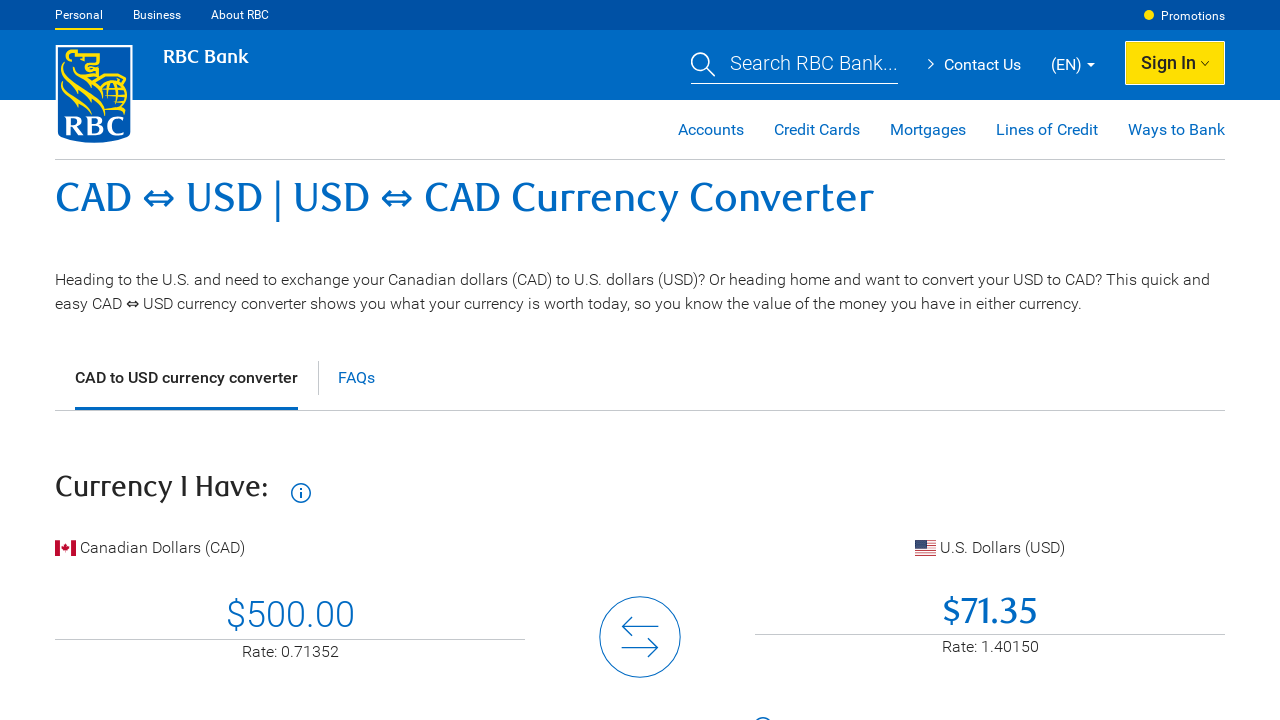

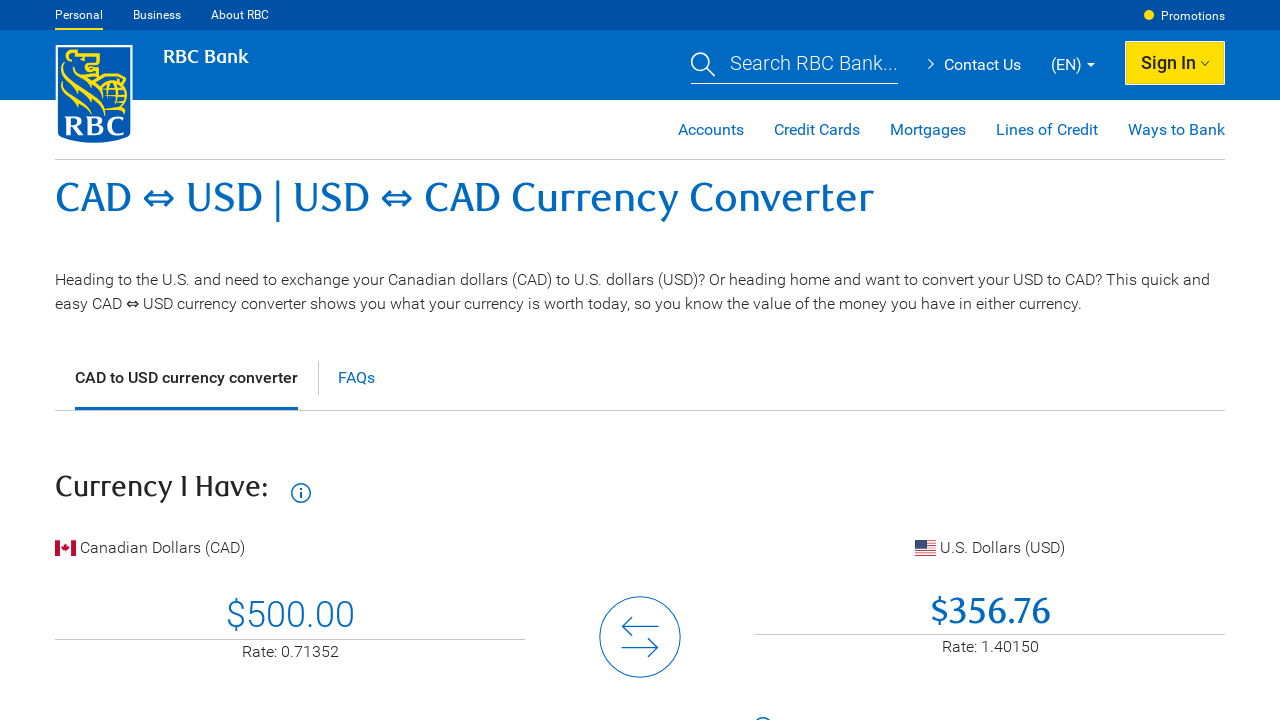